Tests add/remove elements functionality by clicking buttons to add and delete elements on the page.

Starting URL: http://the-internet.herokuapp.com/

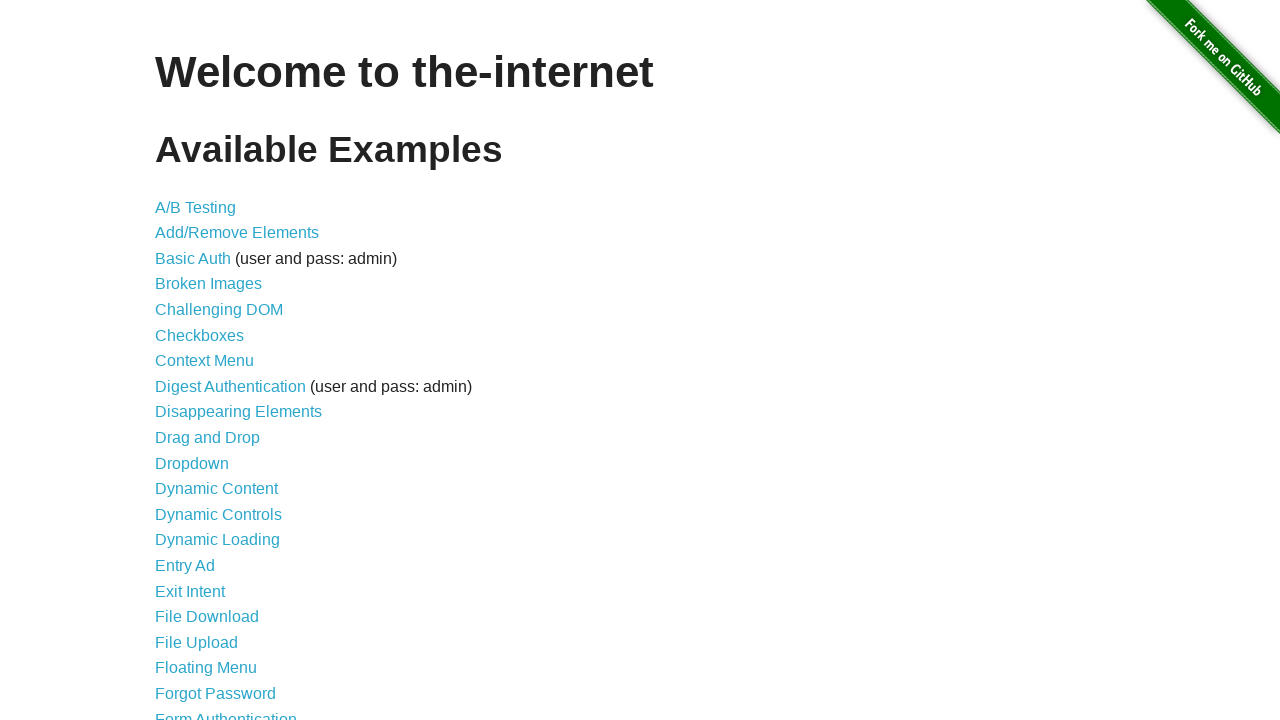

Clicked on Add/Remove Elements link at (237, 233) on a[href='/add_remove_elements/']
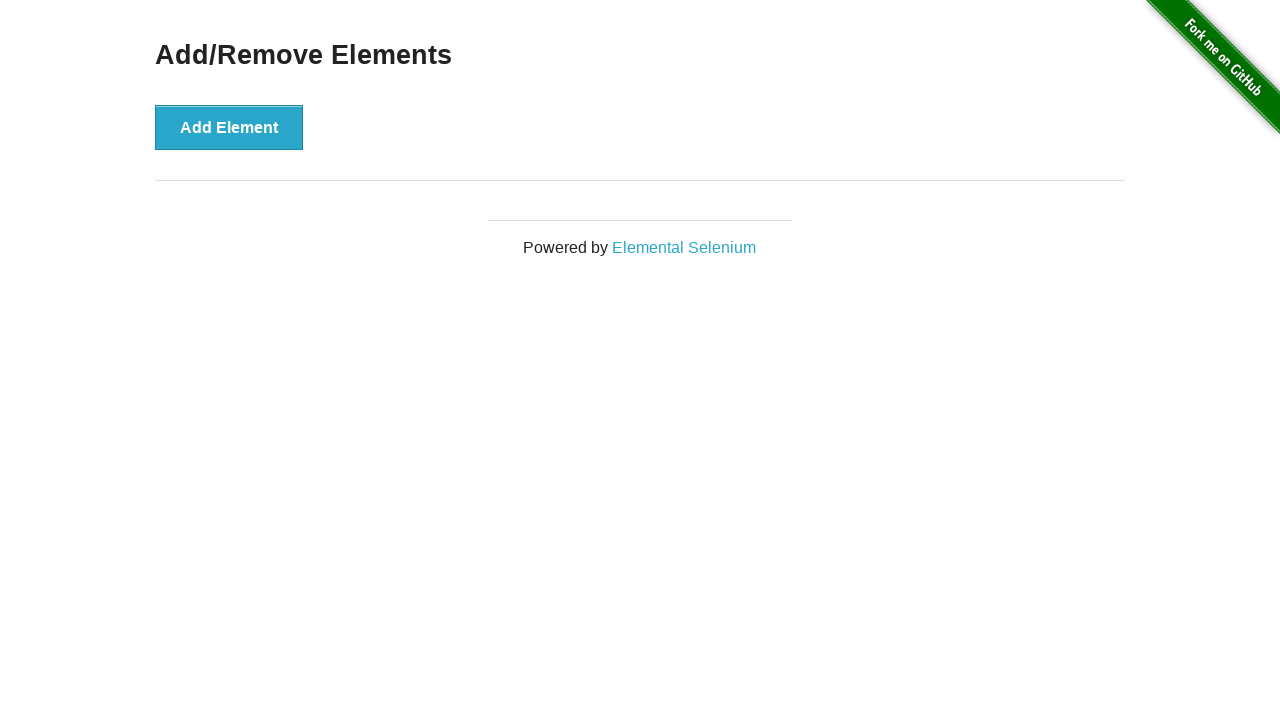

Add Element button is visible
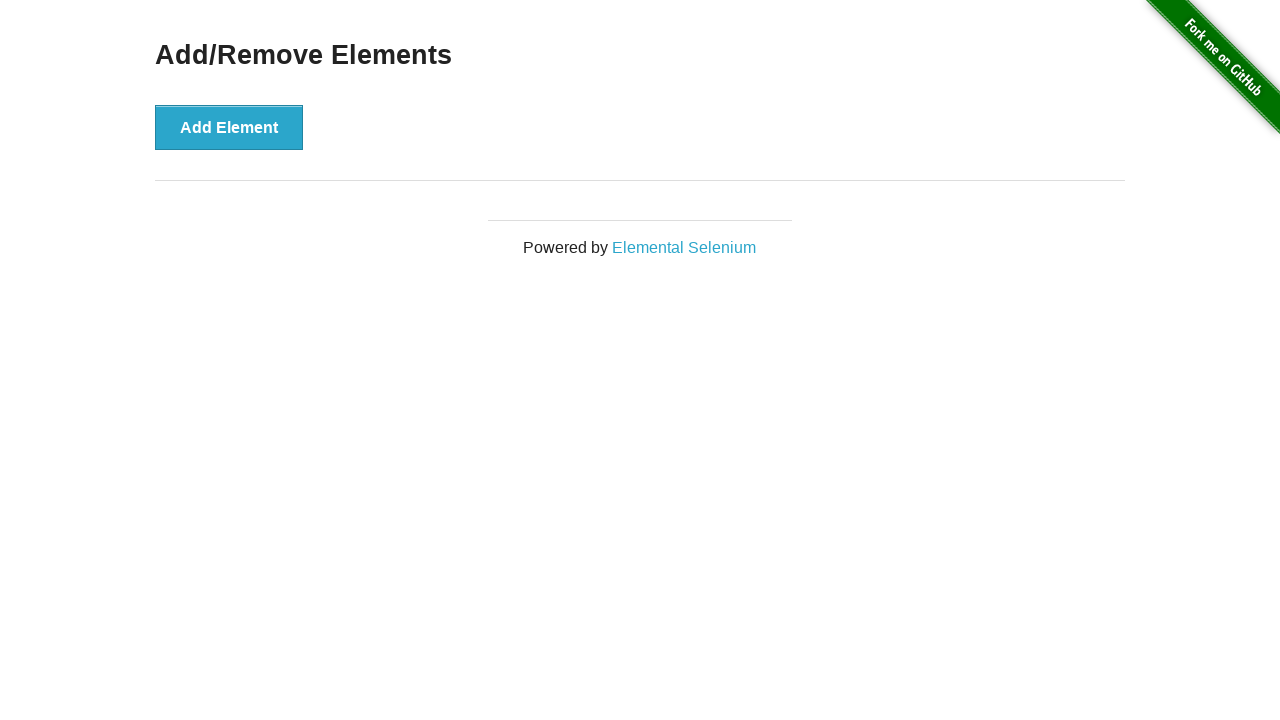

Clicked Add Element button to create an element at (229, 127) on button[onclick='addElement()']
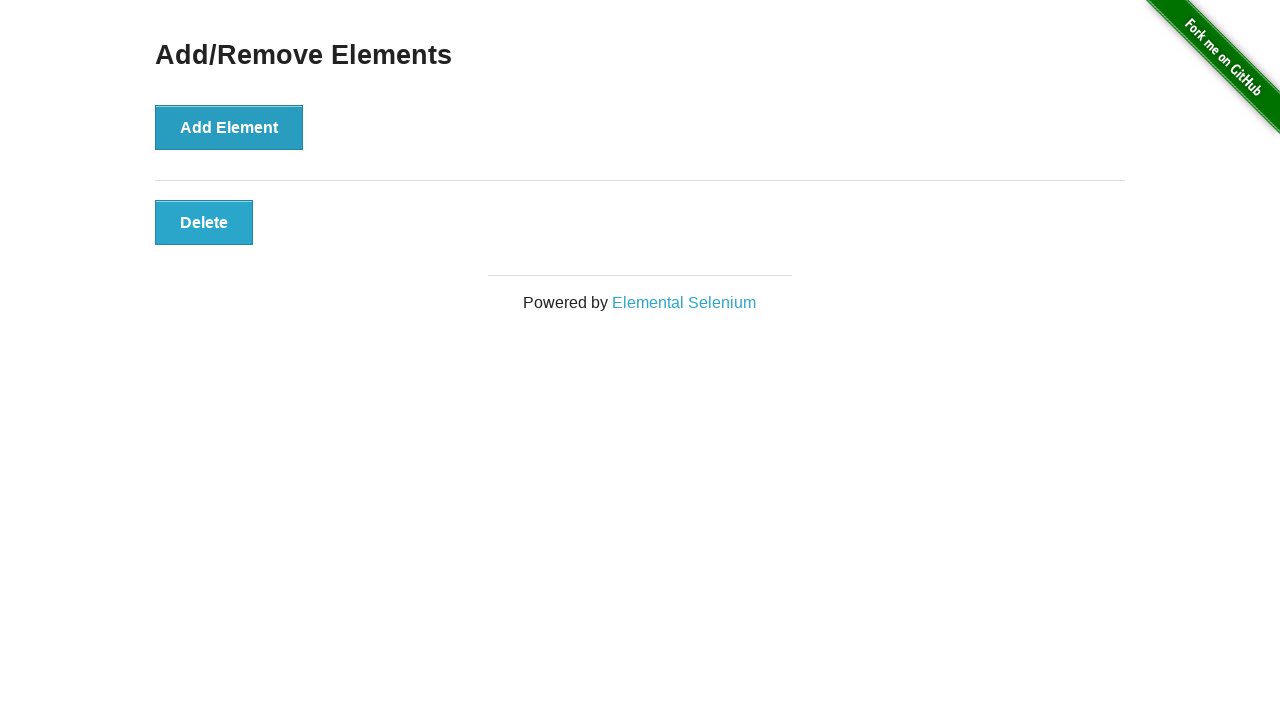

Verified Delete button was created with correct text
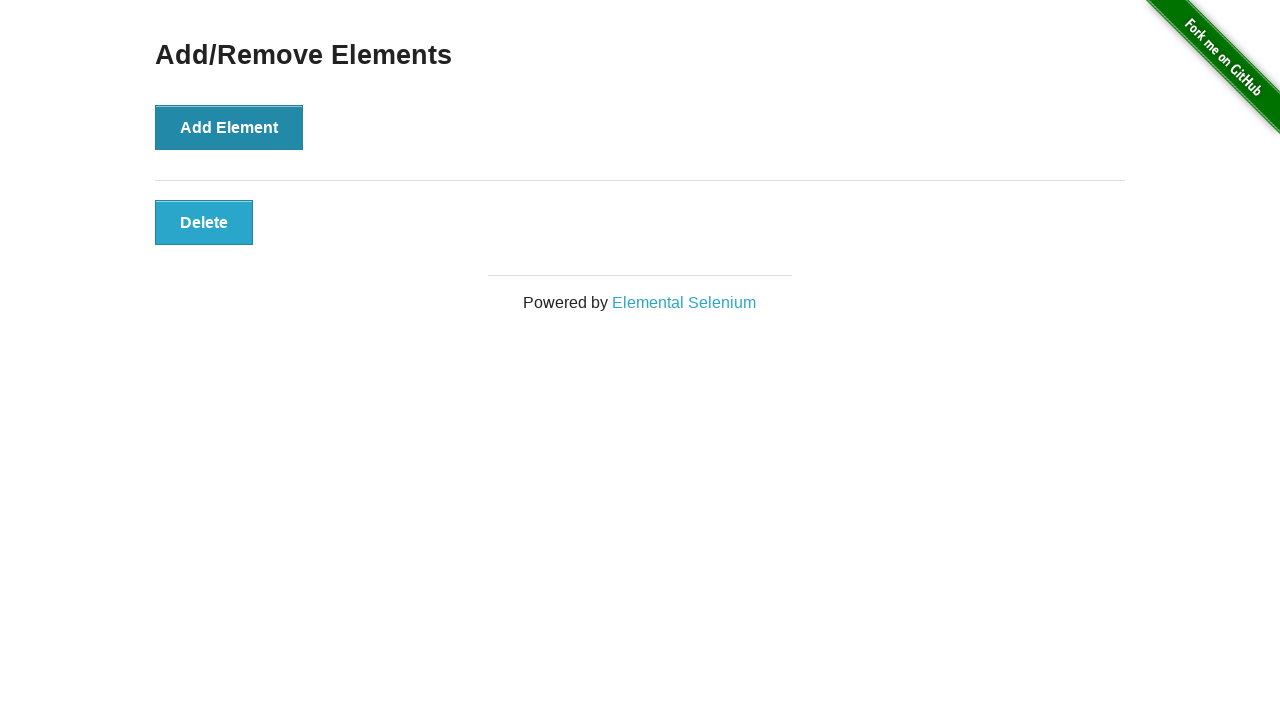

Clicked Delete button to remove the element at (204, 222) on .added-manually
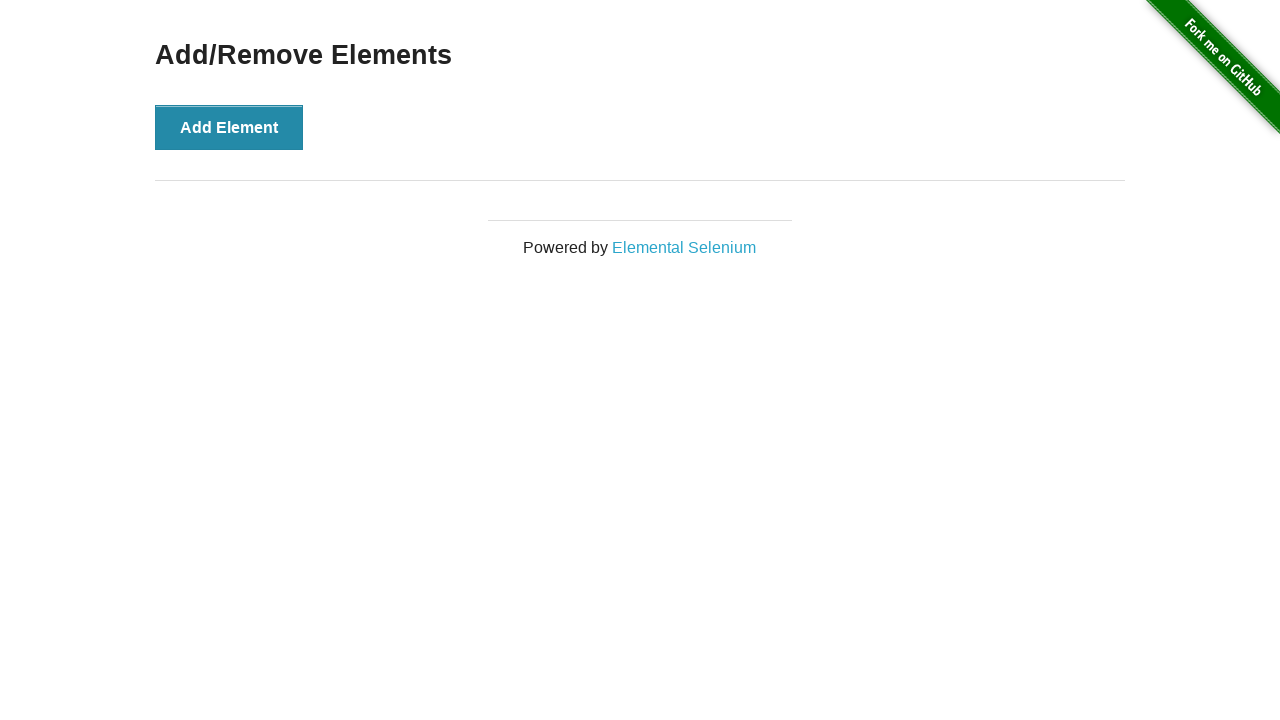

Verified element was deleted - no Delete buttons remain
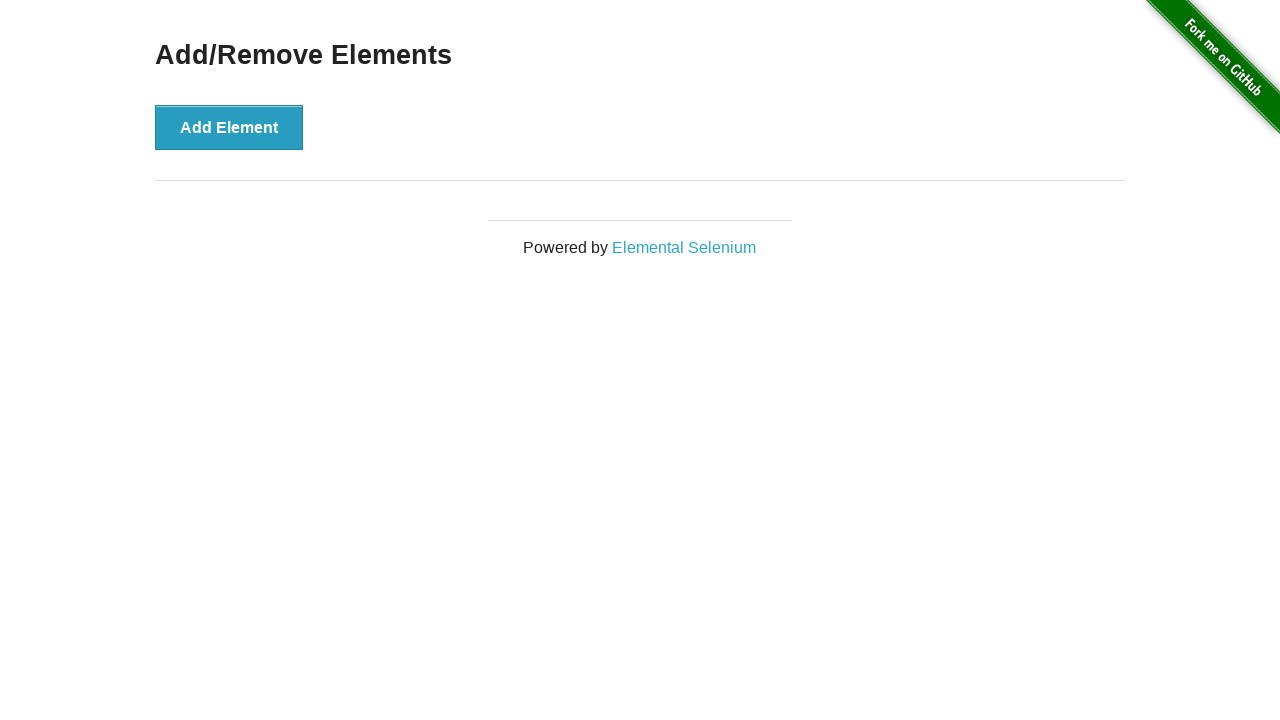

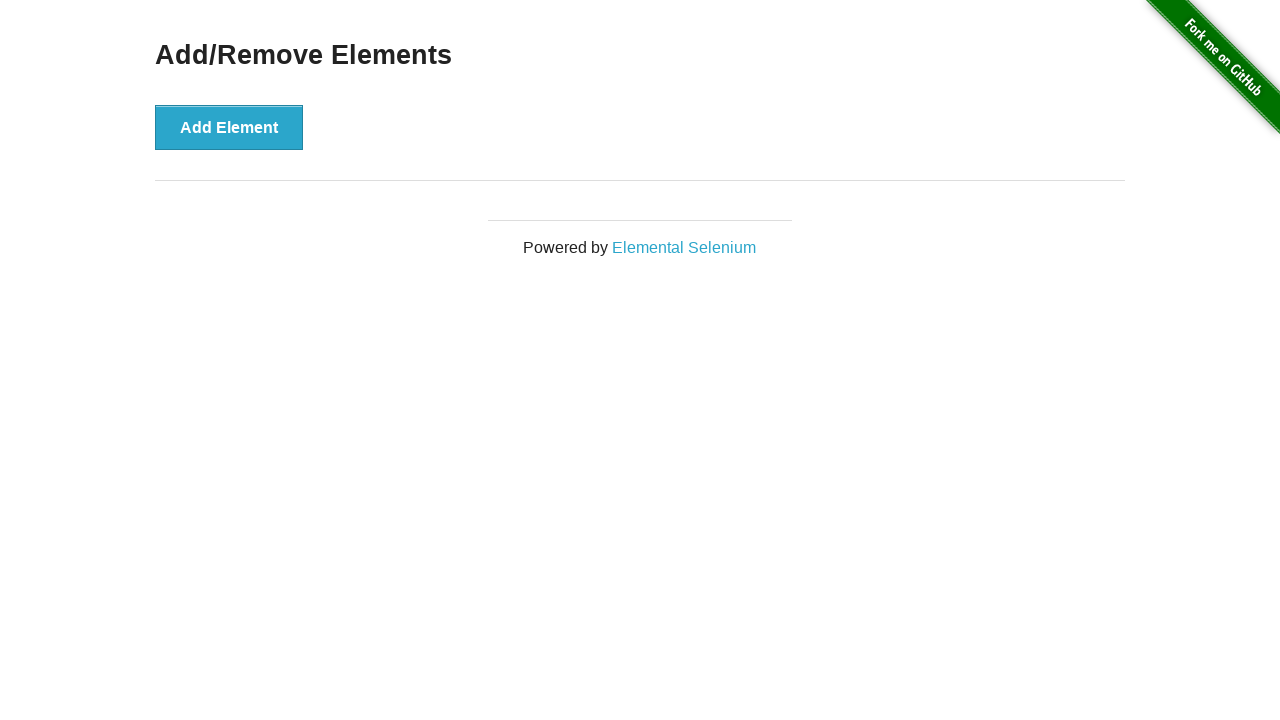